Tests adding and deleting elements by clicking the Add Element button and then deleting the created element

Starting URL: https://the-internet.herokuapp.com

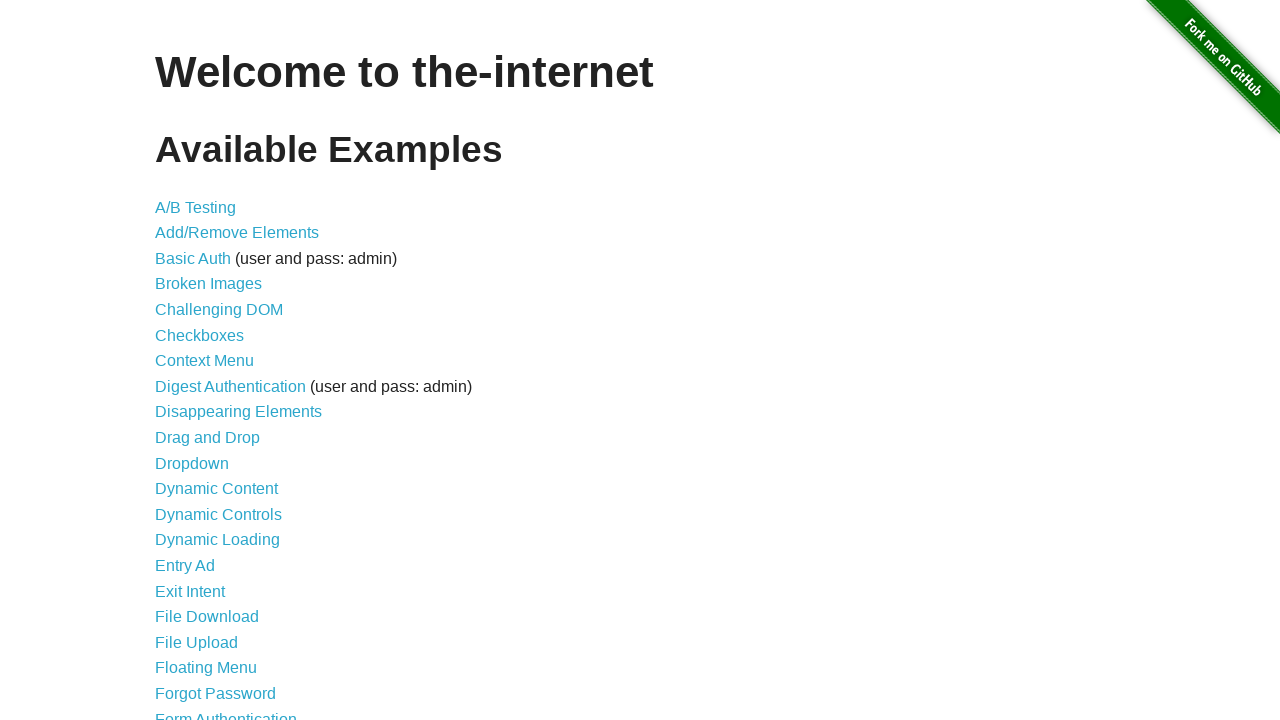

Clicked on Add/Remove Elements link at (237, 233) on text=Add/Remove Elements
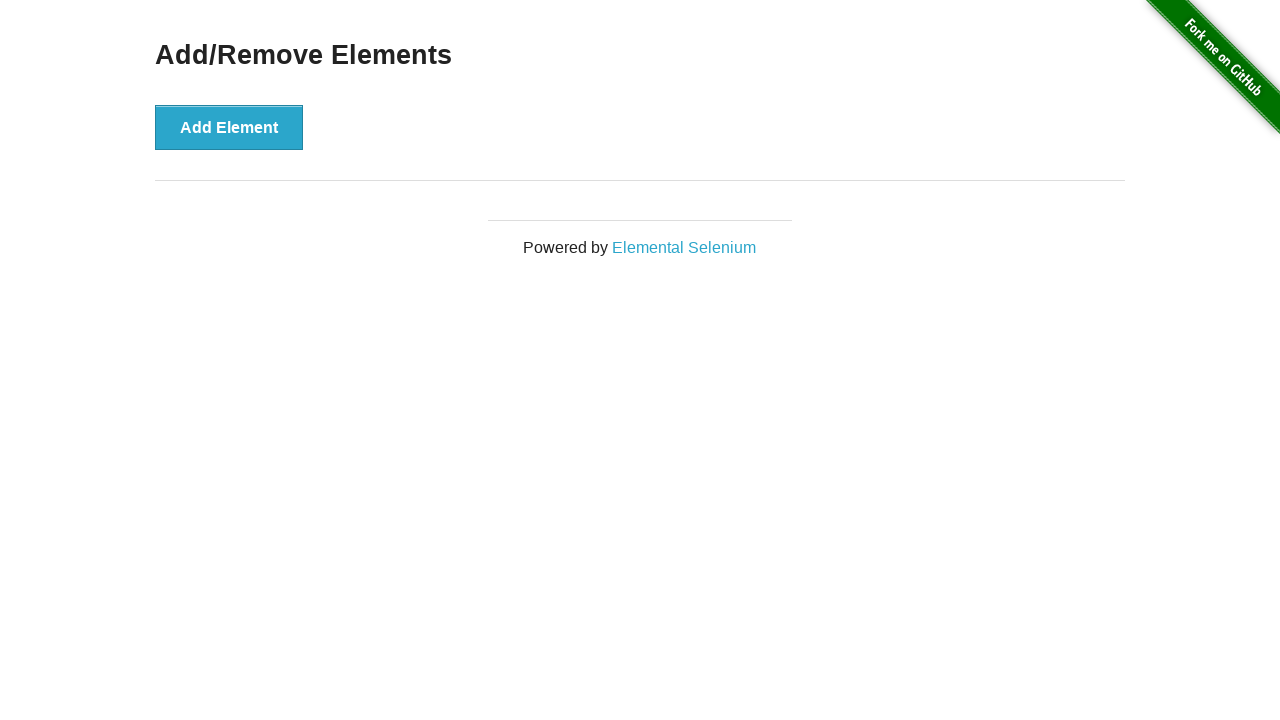

Clicked Add Element button to create new element at (229, 127) on text=Add Element
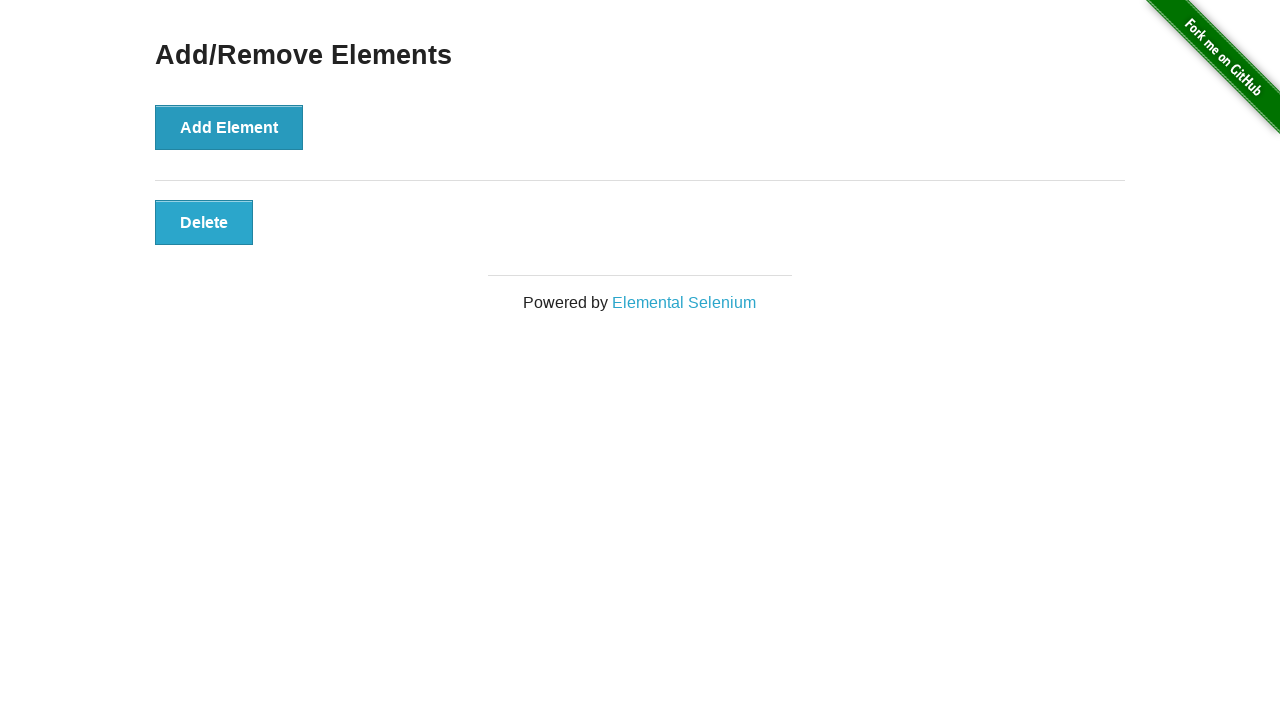

Clicked Delete button to remove the added element at (204, 222) on text=Delete
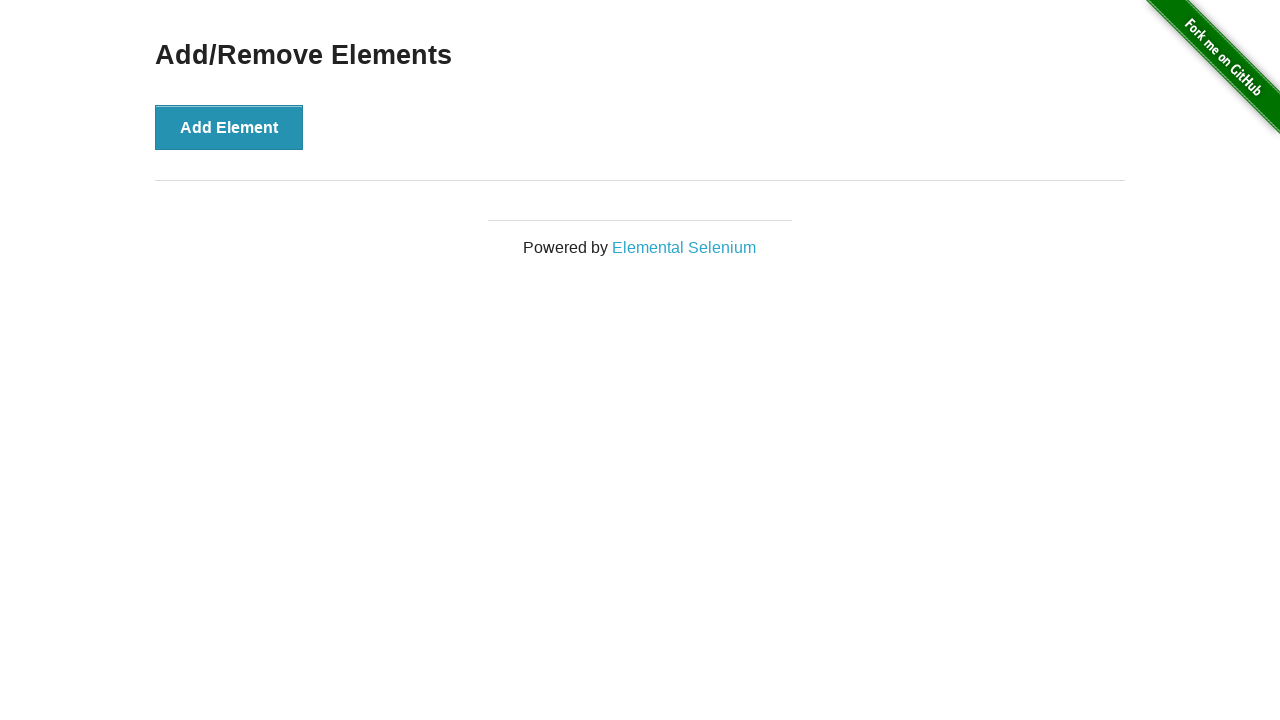

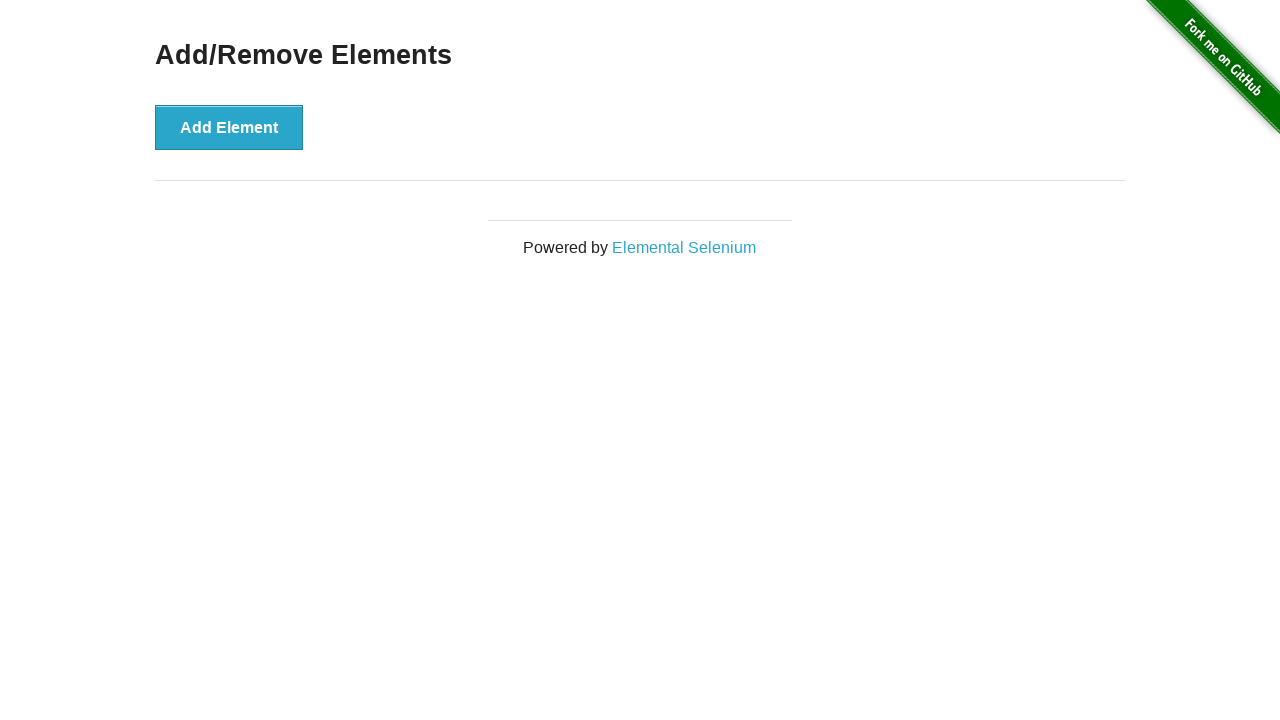